Tests JavaScript prompt dialog by entering text, accepting it, and verifying the entered text is displayed

Starting URL: https://popageorgianvictor.github.io/PUBLISHED-WEBPAGES/alert_confirm_prompt

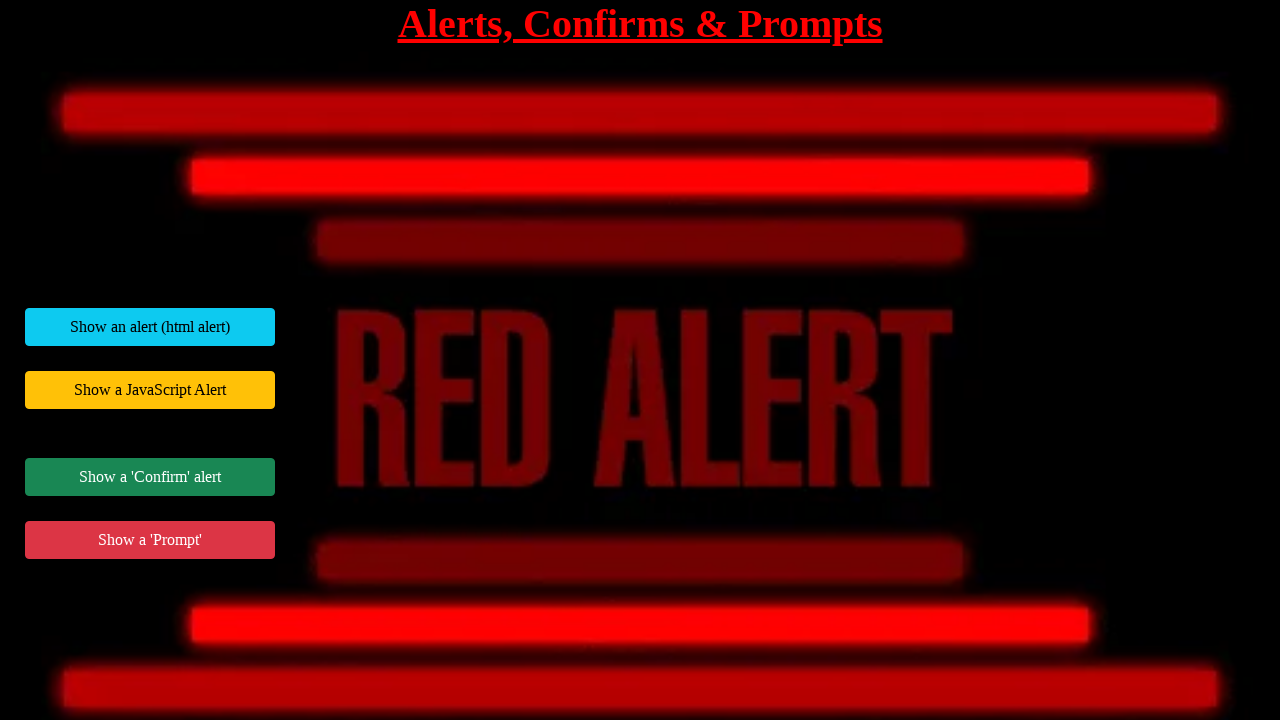

Set up dialog handler to accept prompt with text 'test'
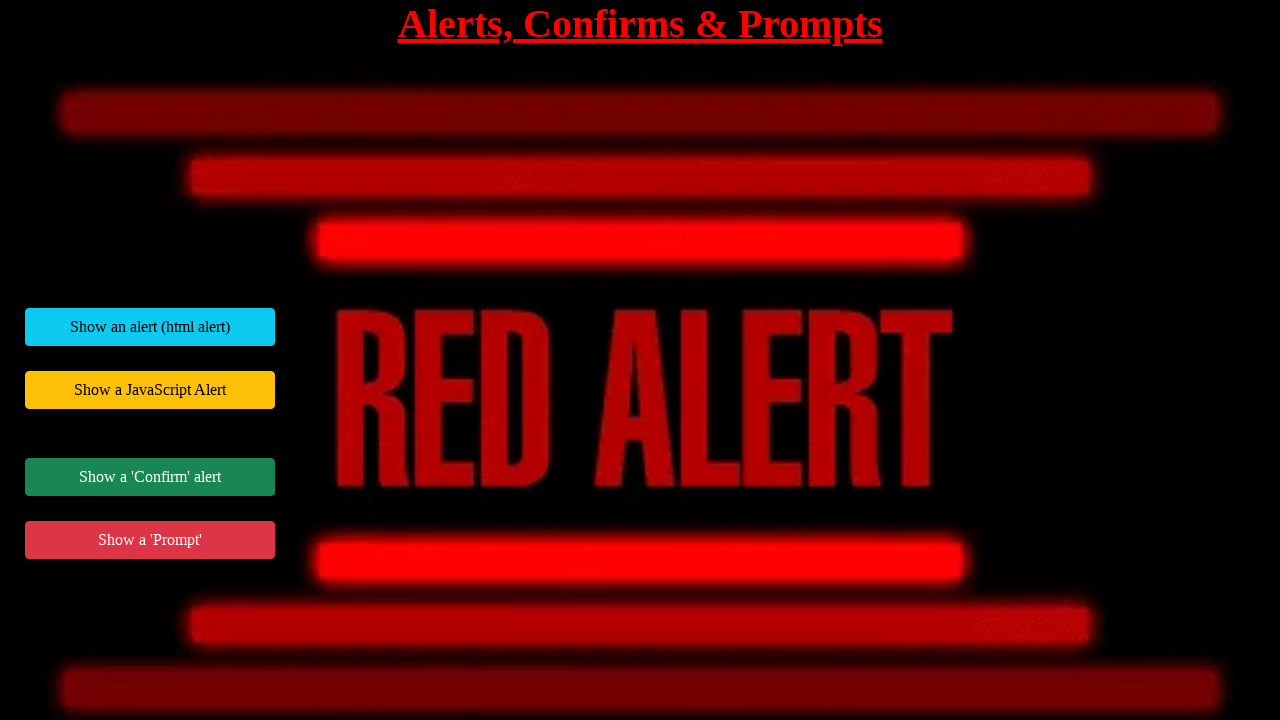

Clicked JavaScript prompt button at (150, 540) on #jsPromptExample button
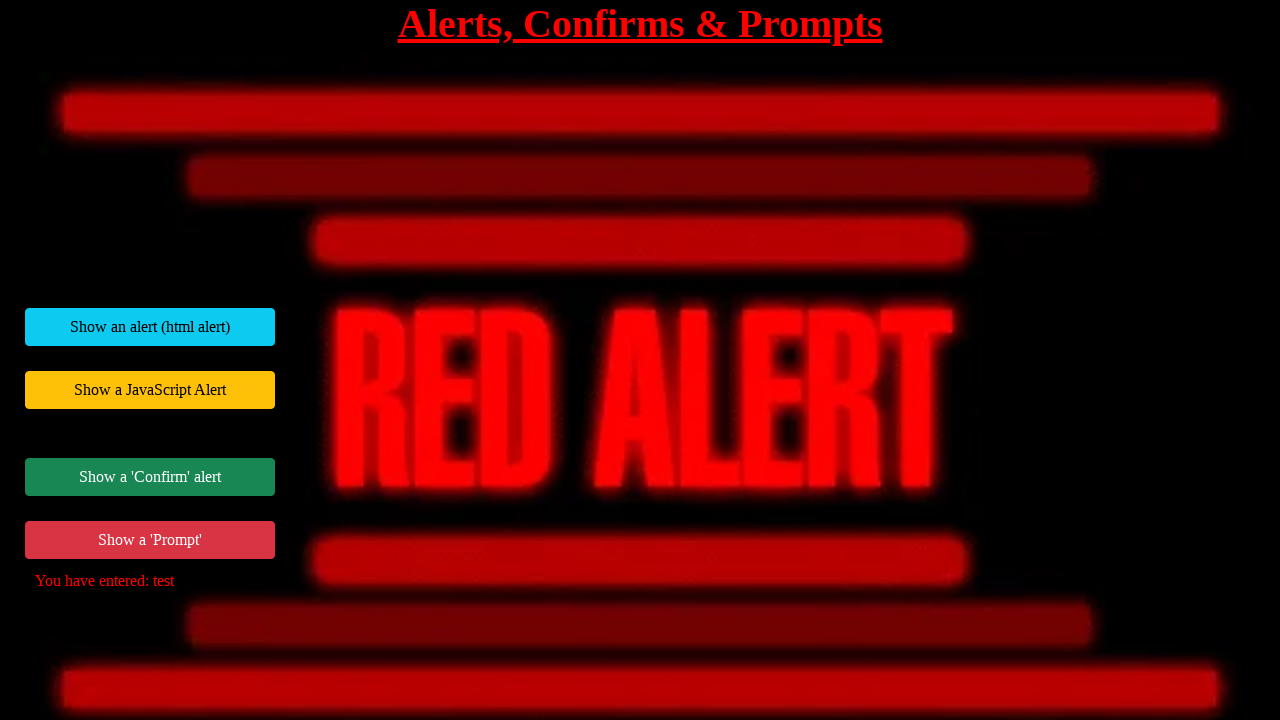

Response message element loaded
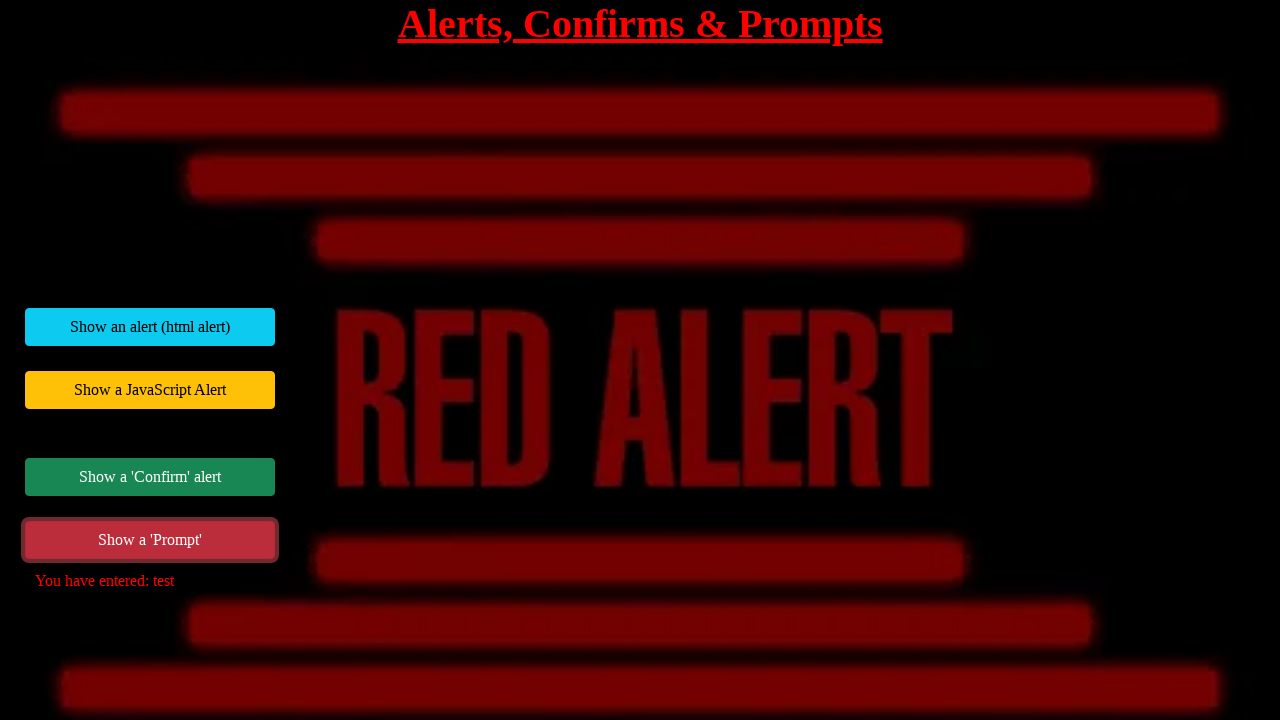

Retrieved response message text content
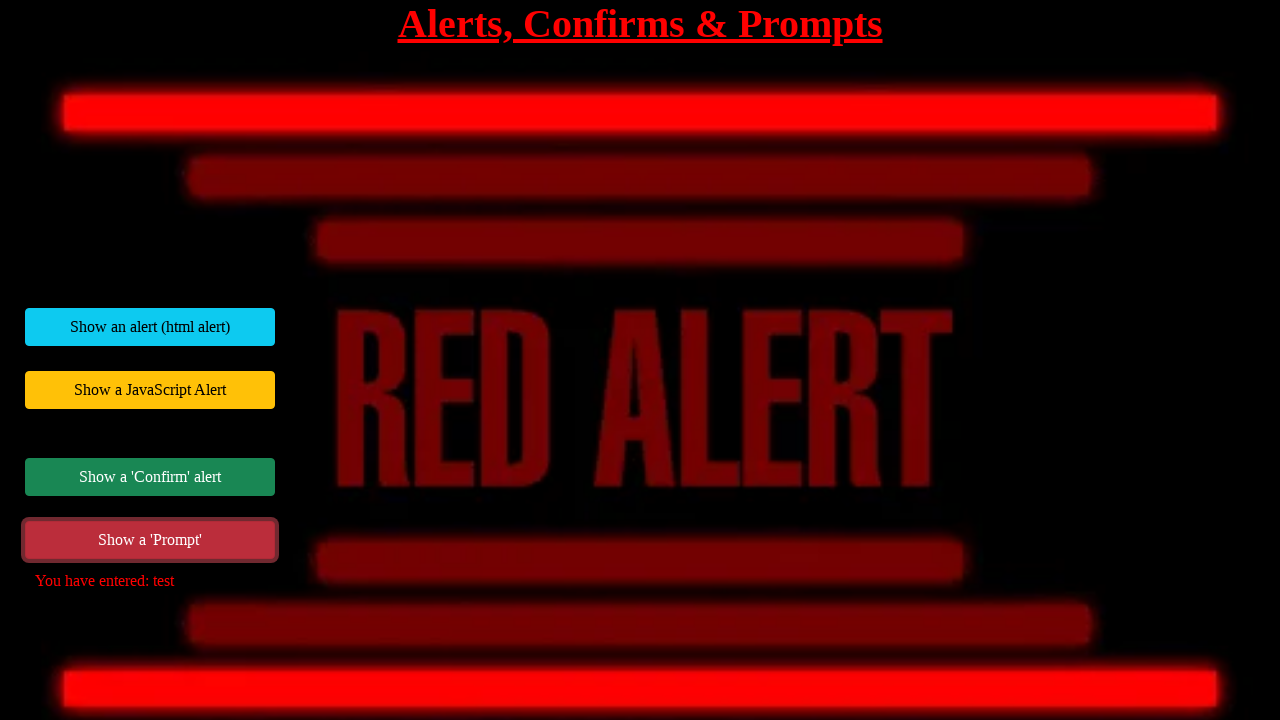

Verified response message matches expected text: 'You have entered: test'
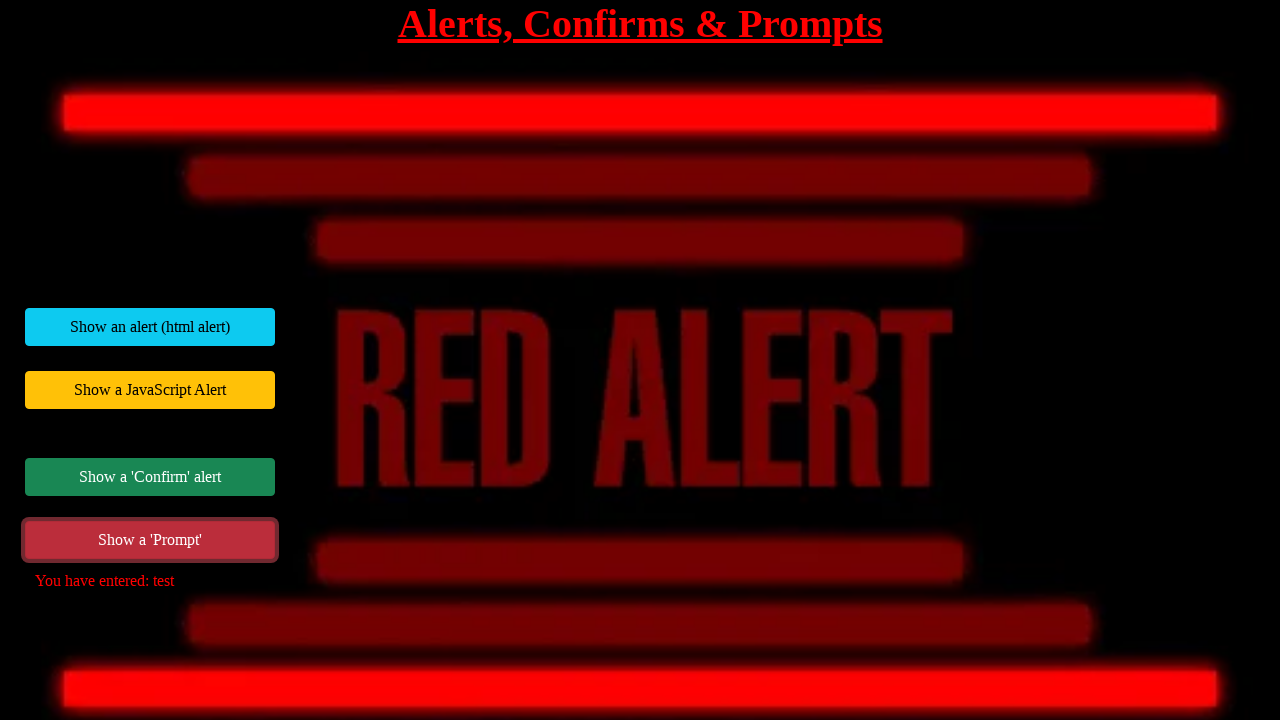

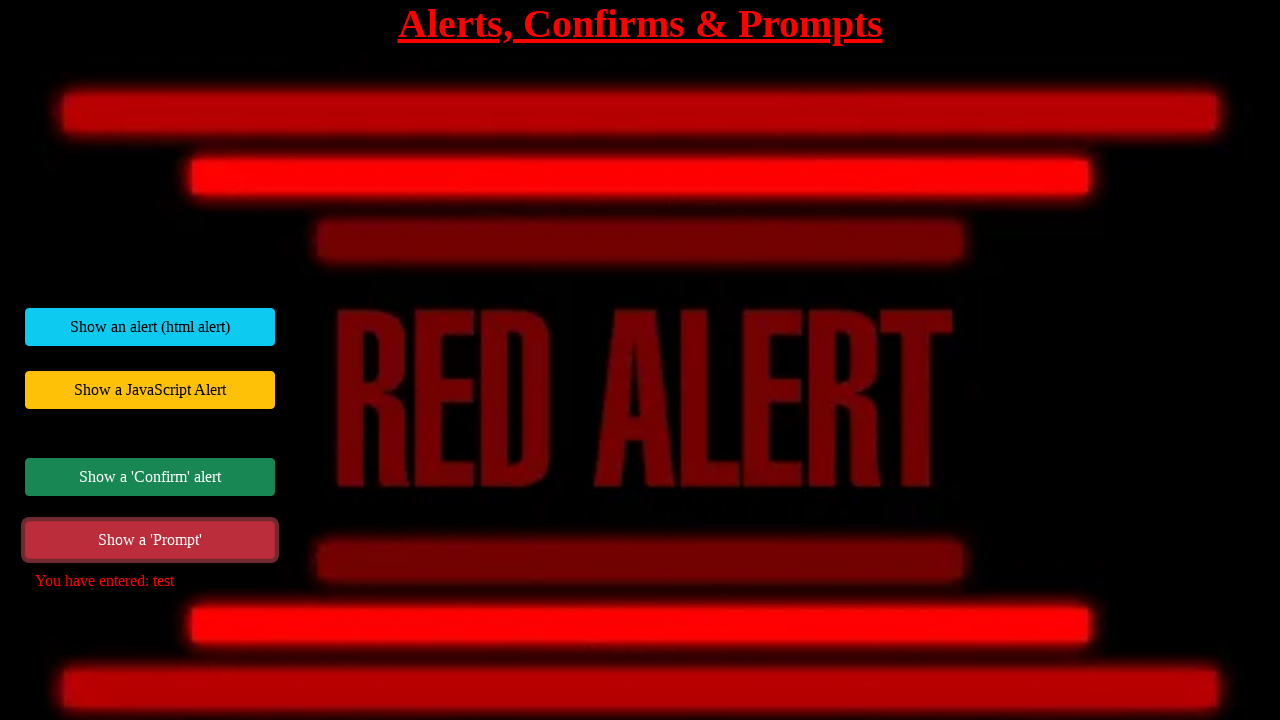